Tests sorting the Due column in descending order by clicking the column header twice and verifying the values are sorted in descending order.

Starting URL: http://the-internet.herokuapp.com/tables

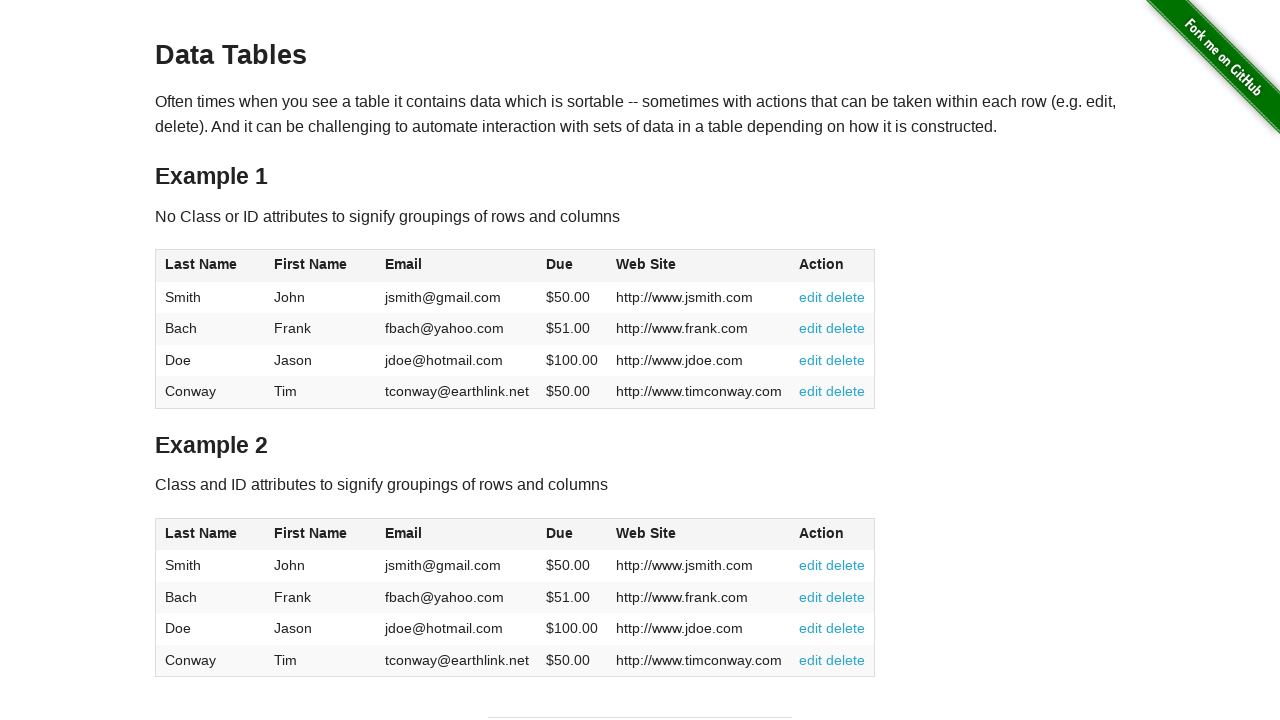

Clicked Due column header first time for ascending sort at (572, 266) on #table1 thead tr th:nth-of-type(4)
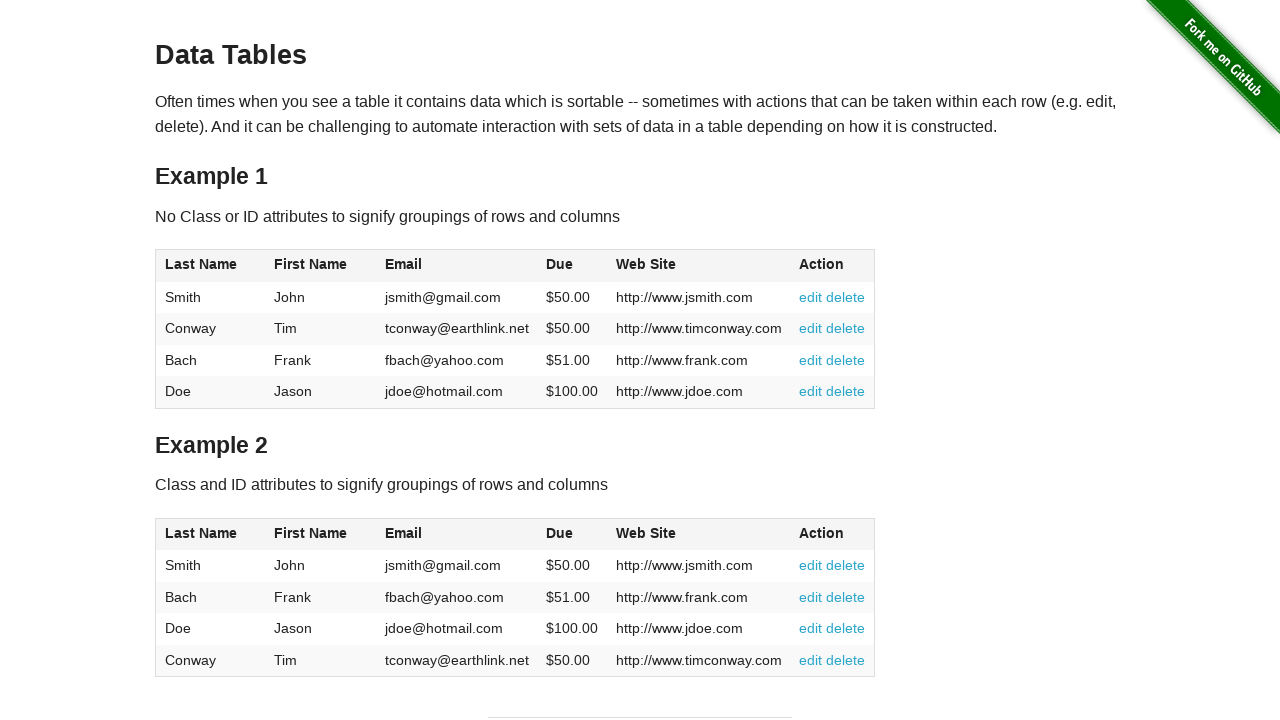

Clicked Due column header second time for descending sort at (572, 266) on #table1 thead tr th:nth-of-type(4)
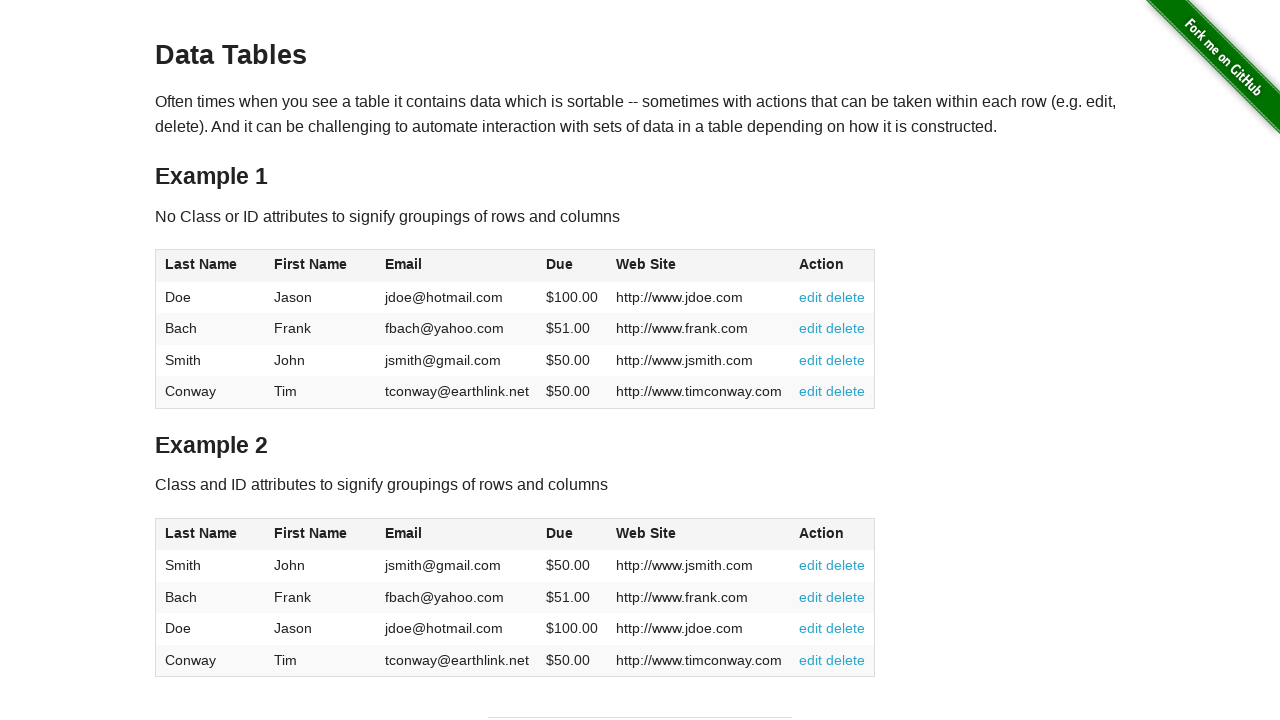

Table data loaded and Due column values are present
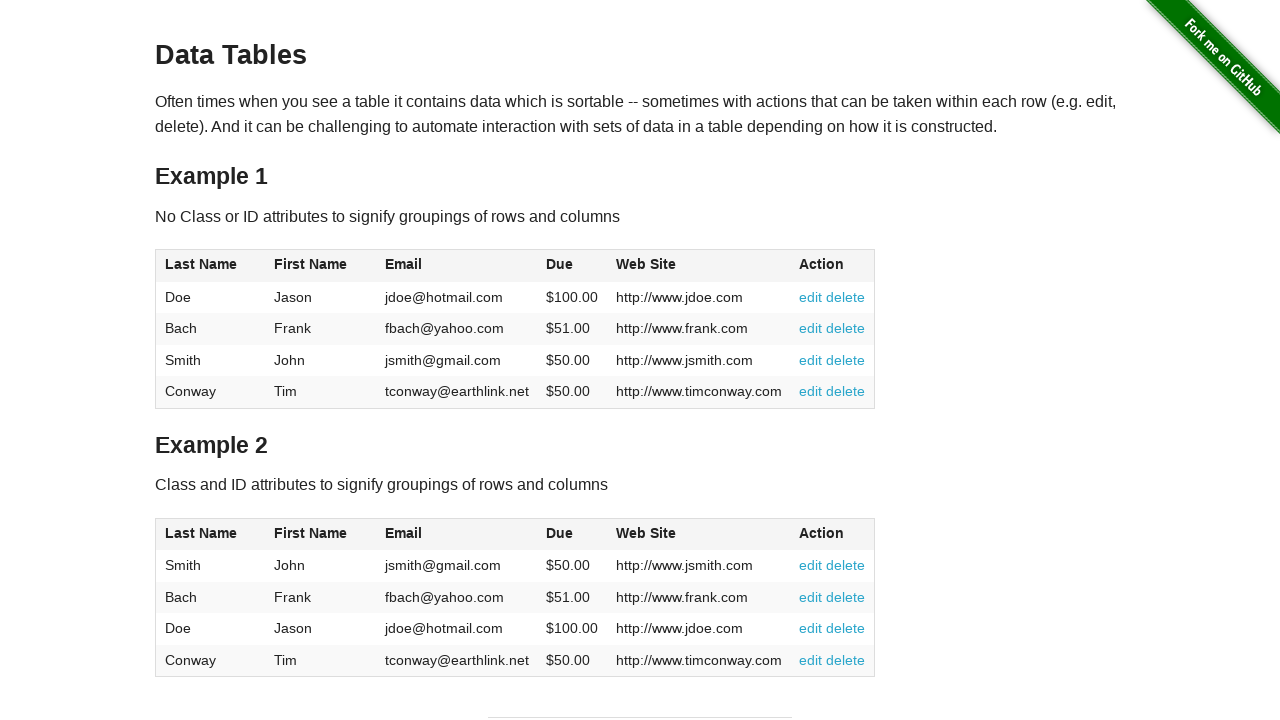

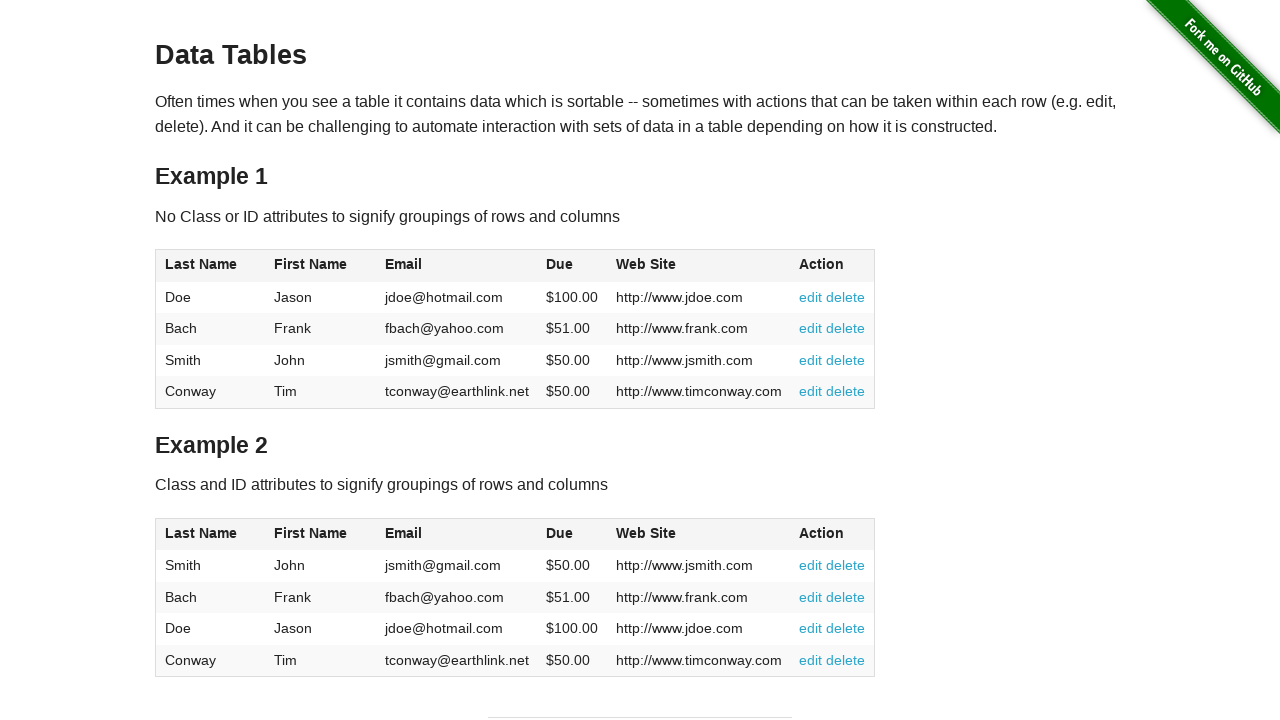